Tests drag and drop functionality on jQuery UI demo page by dragging a source element and dropping it onto a target element within an iframe

Starting URL: https://jqueryui.com/droppable/

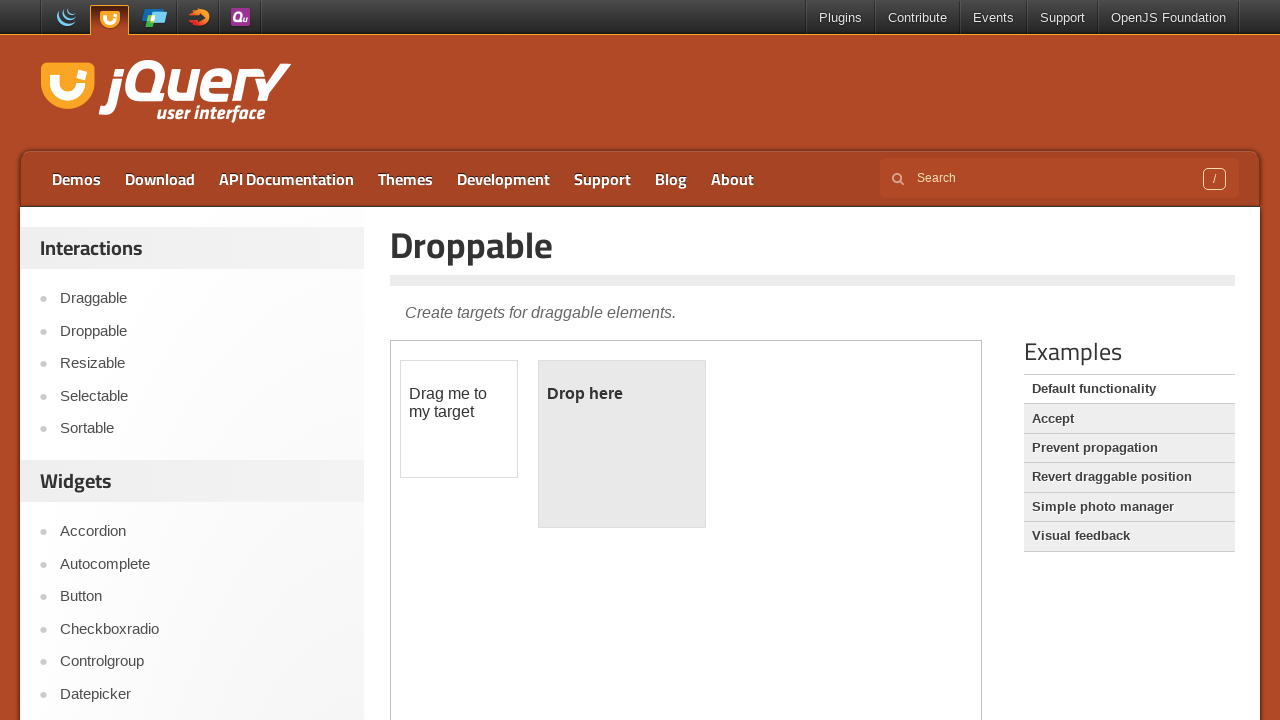

Located the iframe containing drag and drop demo
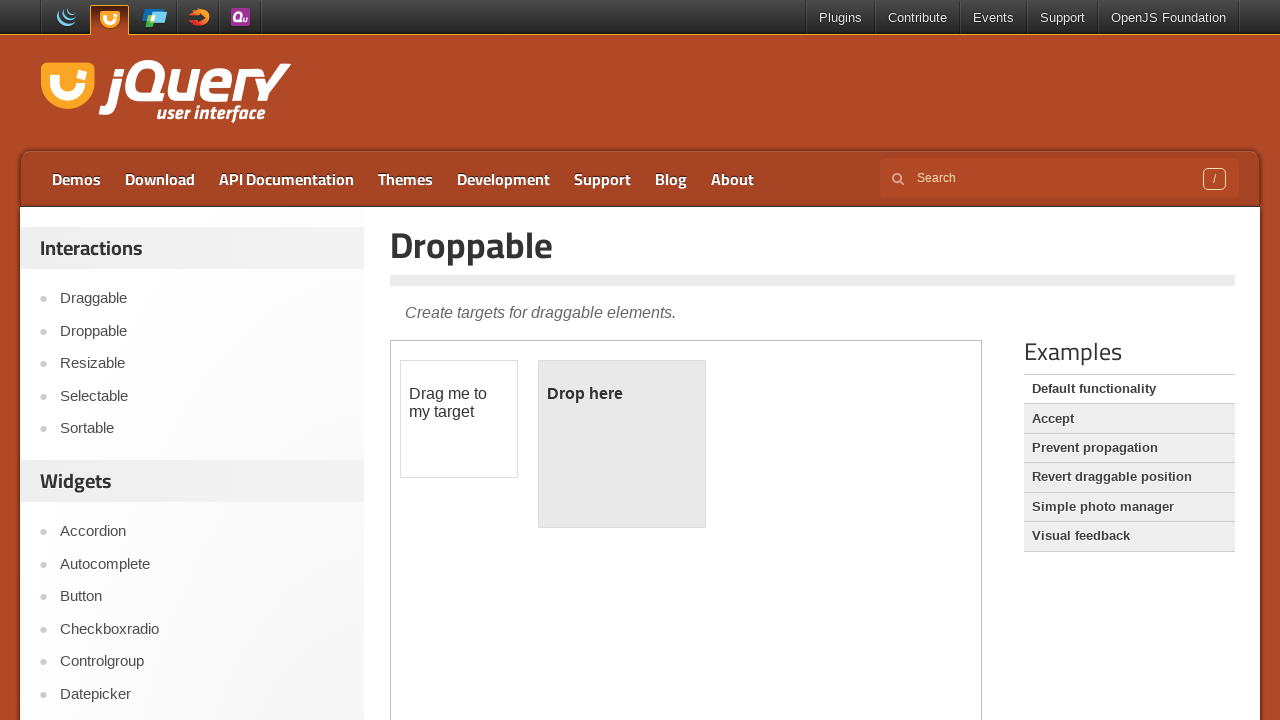

Located the draggable source element within iframe
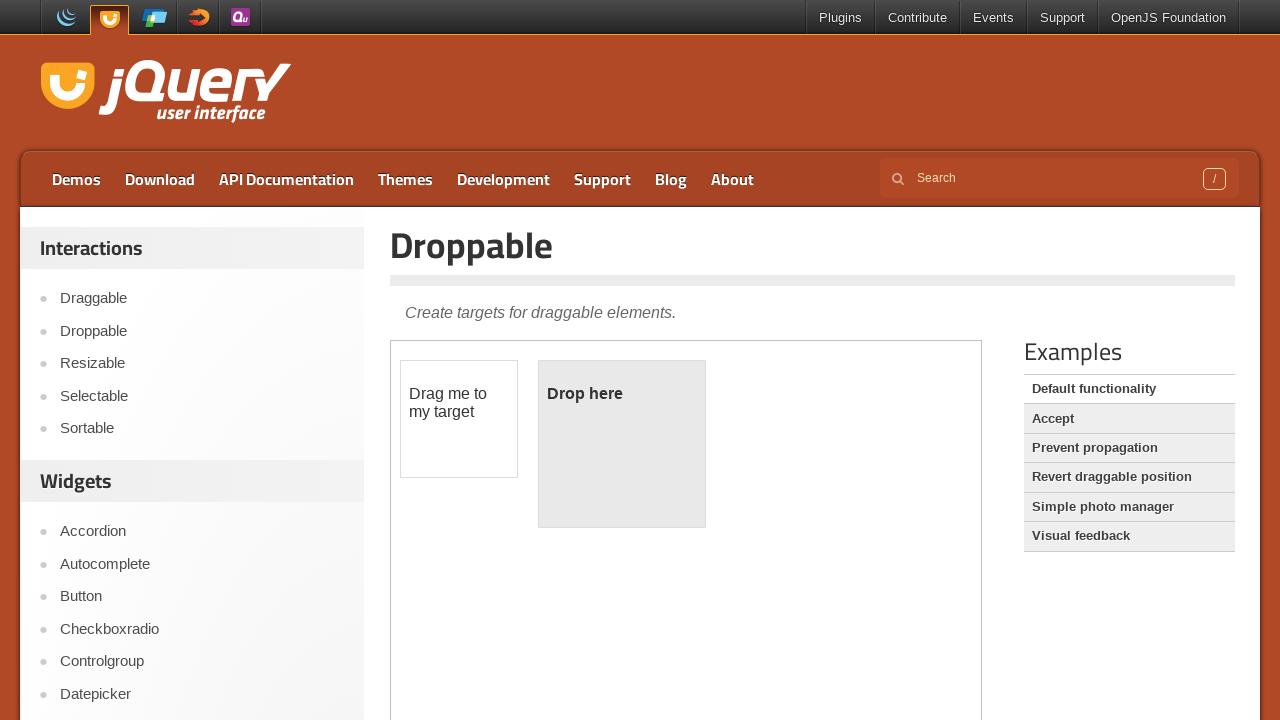

Located the droppable target element within iframe
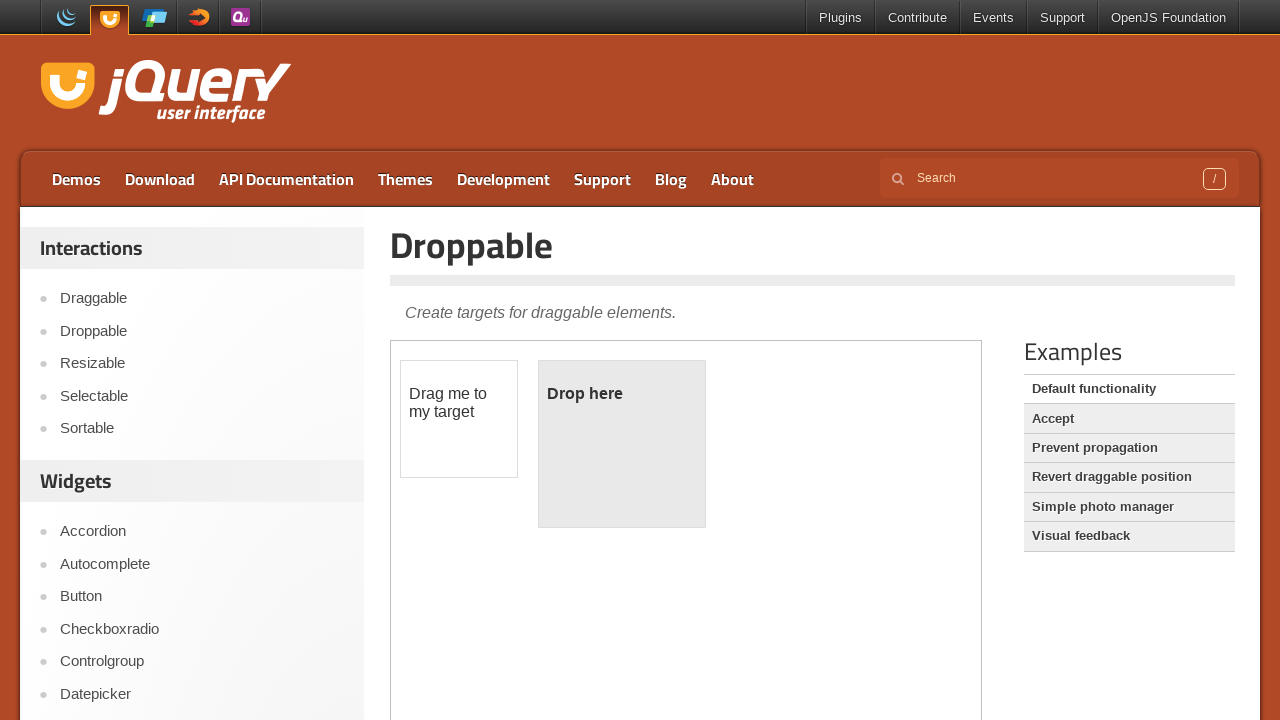

Dragged source element onto target element at (622, 444)
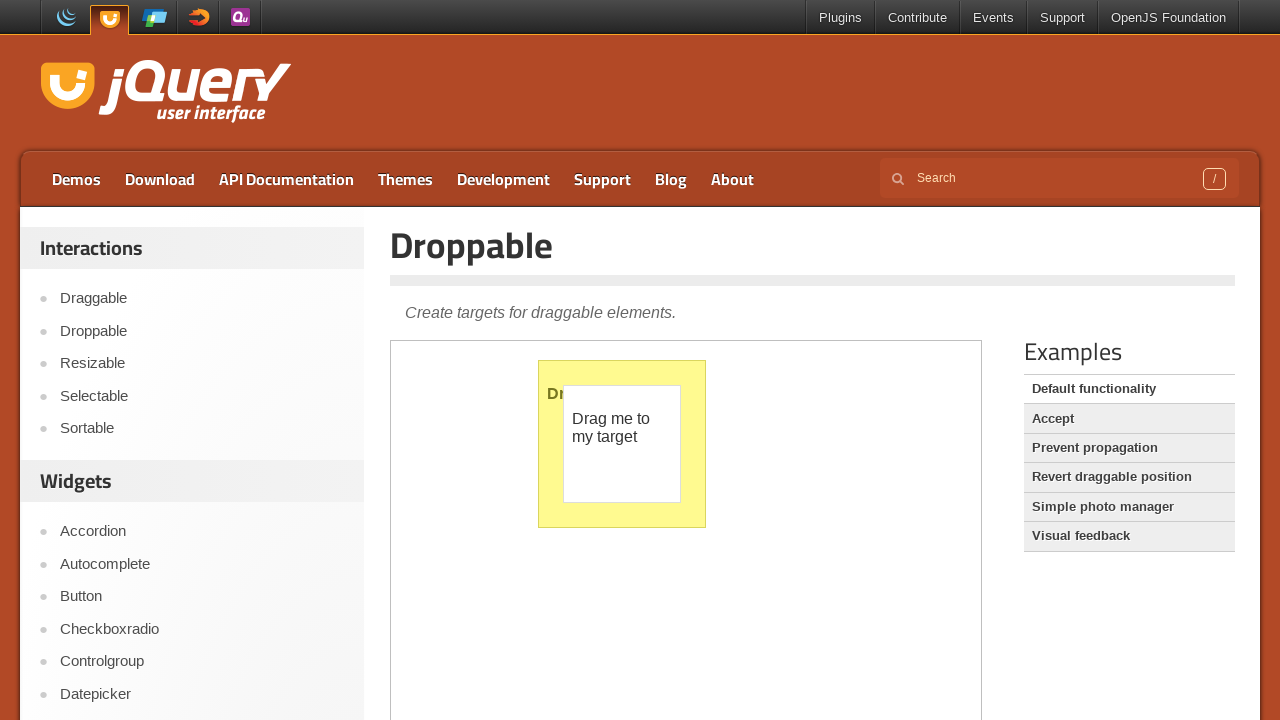

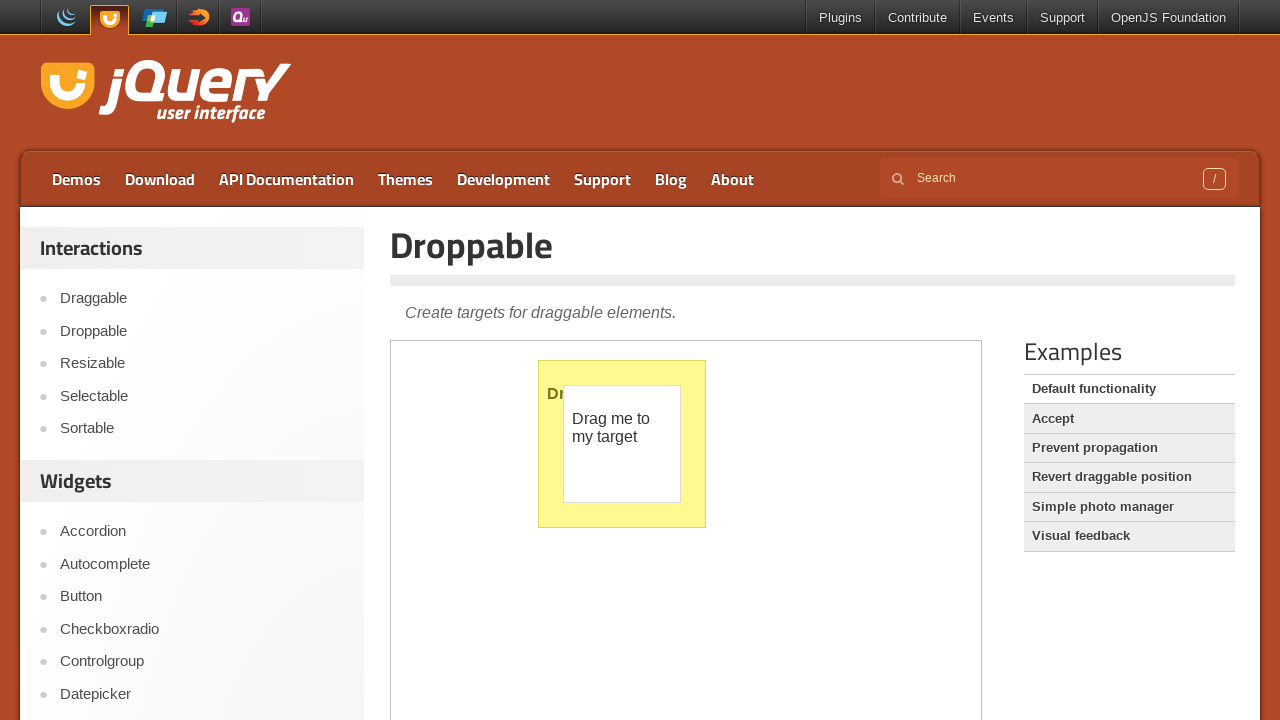